Tests adding multiple elements by clicking an "Add Element" button repeatedly, then deleting all added elements

Starting URL: http://the-internet.herokuapp.com/

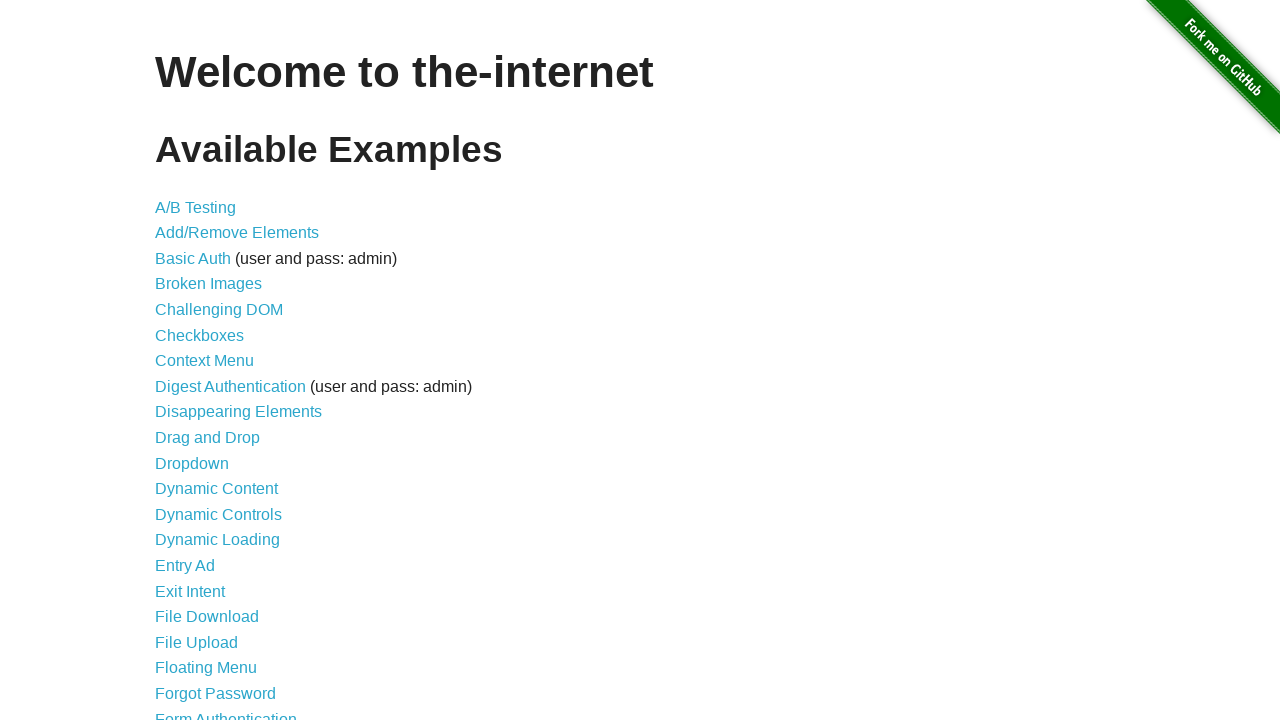

Clicked on the 'Add/Remove Elements' link at (237, 233) on xpath=//a[contains(text(),'Add')]
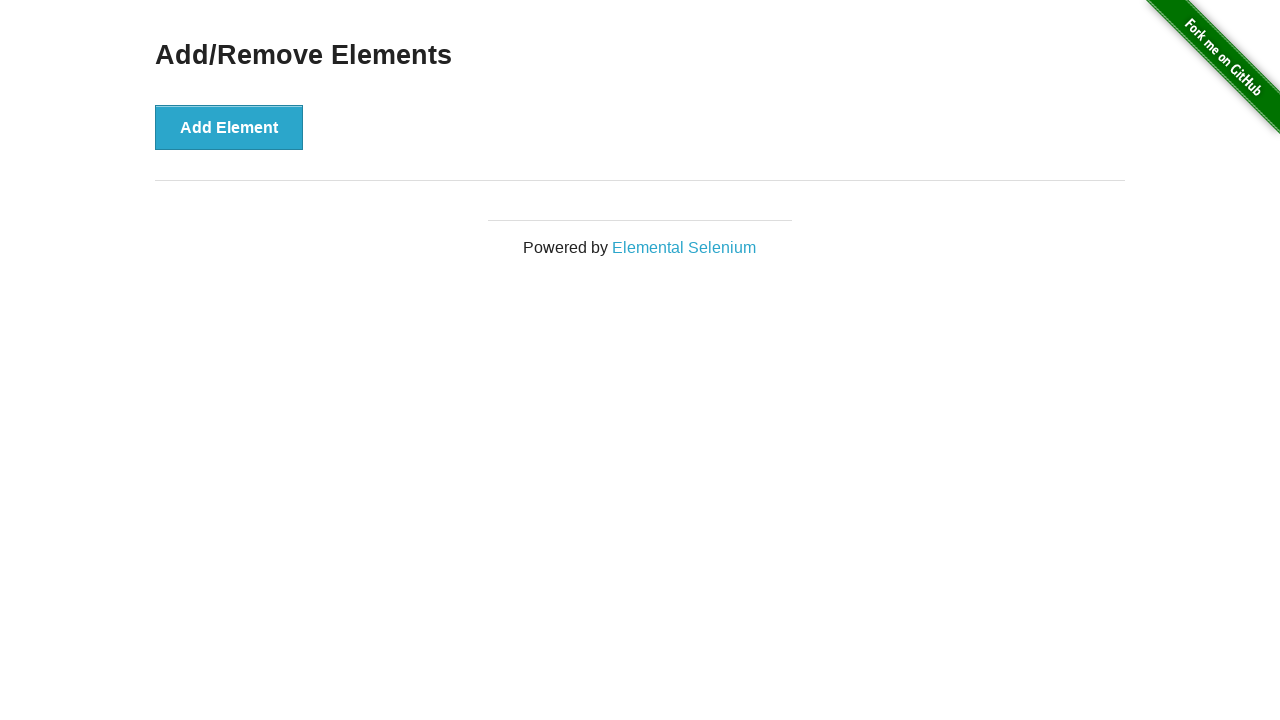

Waited for 'Add Element' button to load
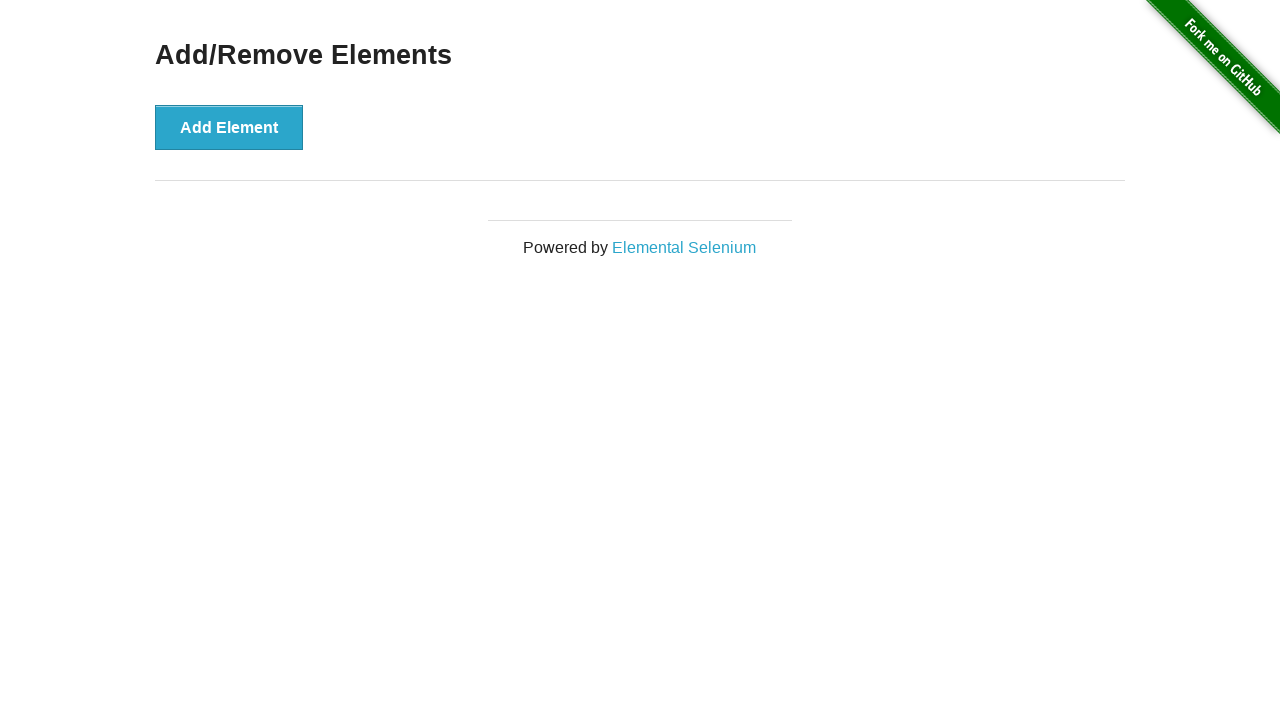

Clicked 'Add Element' button (element 1 of 9) at (229, 127) on xpath=//button[contains(text(),'Add Element')]
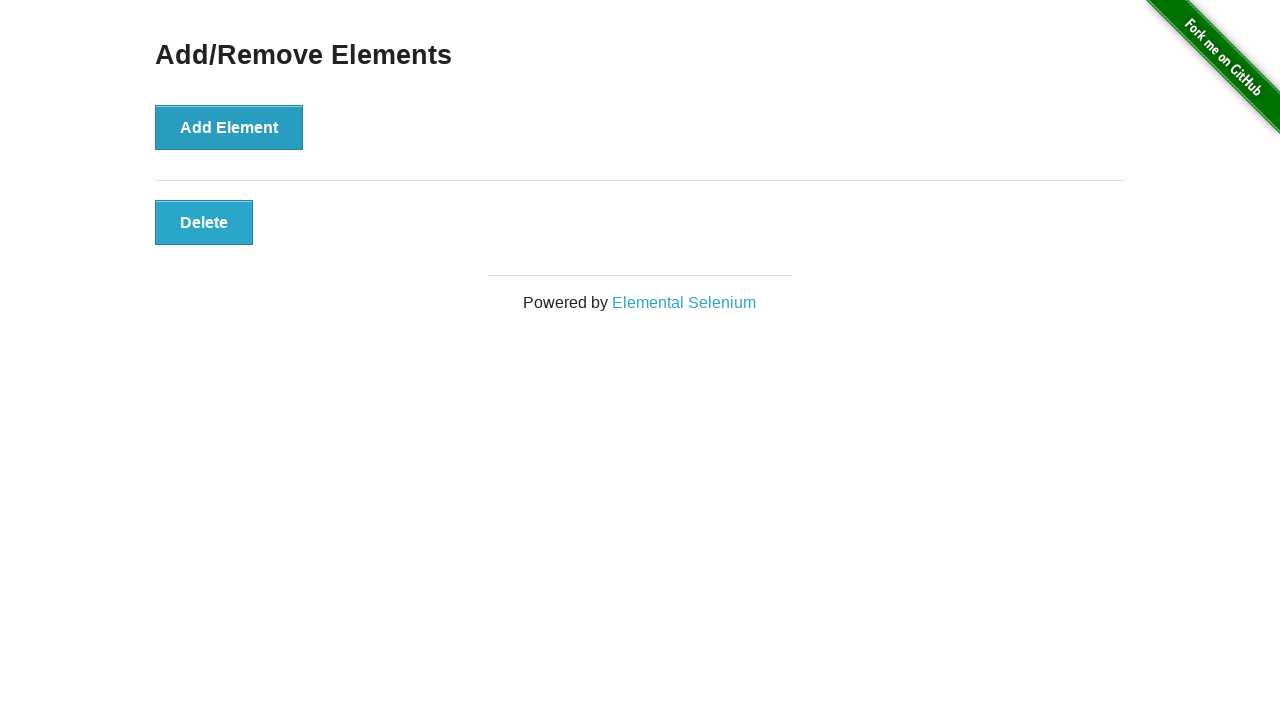

Clicked 'Add Element' button (element 2 of 9) at (229, 127) on xpath=//button[contains(text(),'Add Element')]
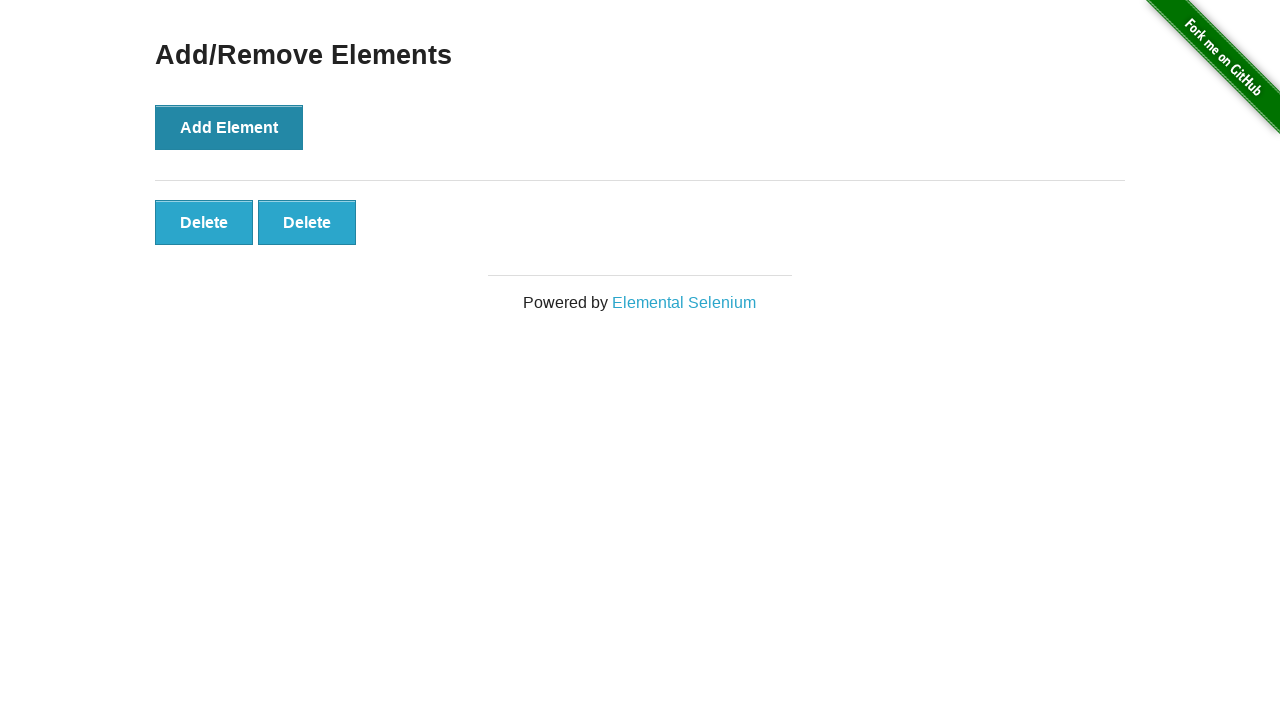

Clicked 'Add Element' button (element 3 of 9) at (229, 127) on xpath=//button[contains(text(),'Add Element')]
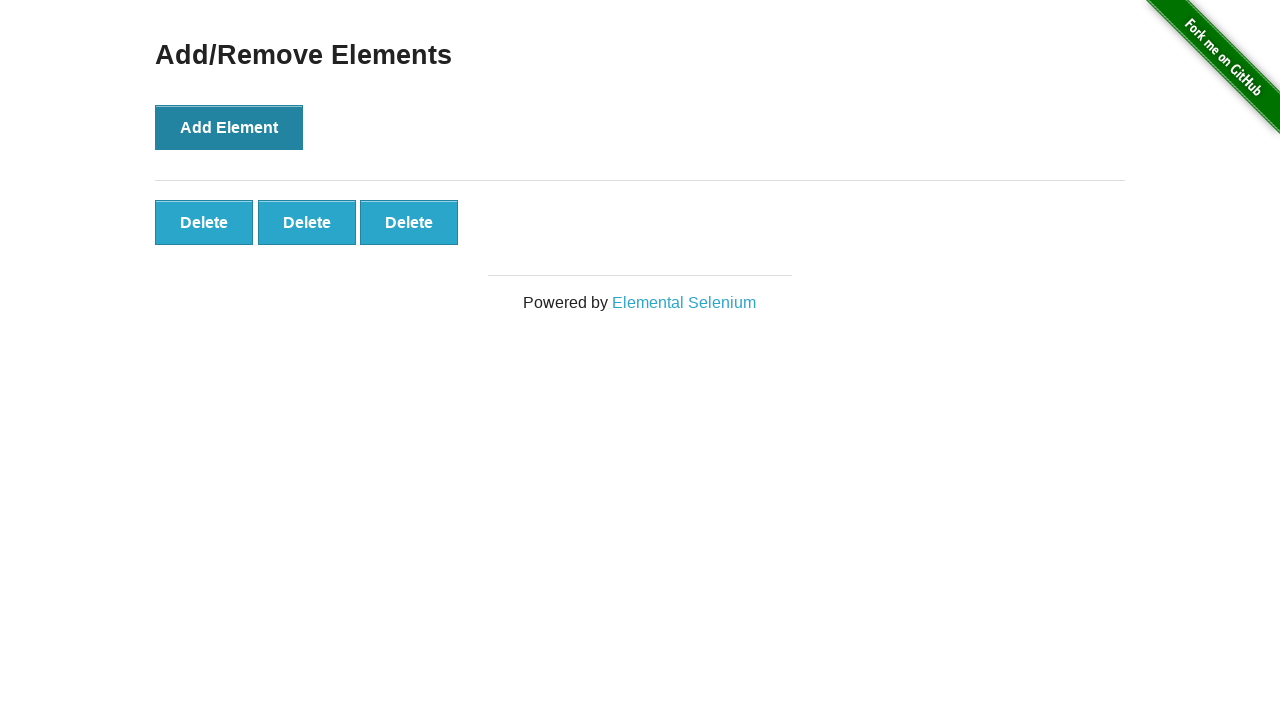

Clicked 'Add Element' button (element 4 of 9) at (229, 127) on xpath=//button[contains(text(),'Add Element')]
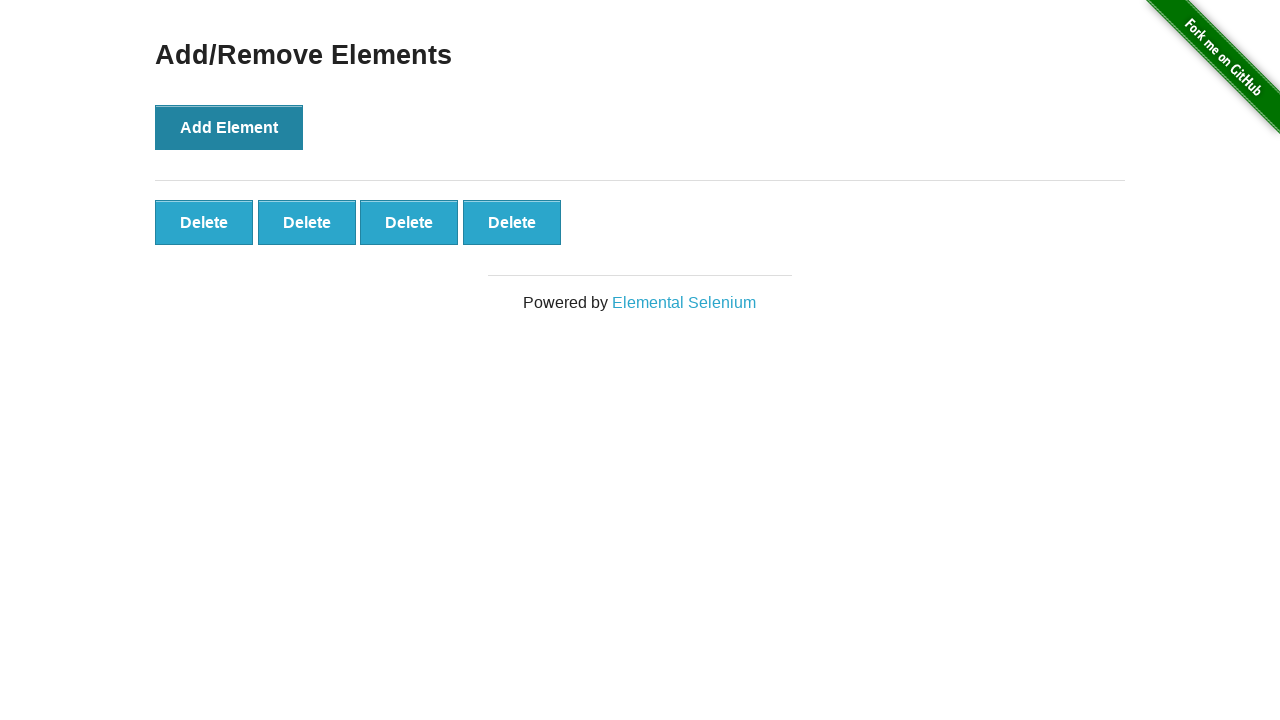

Clicked 'Add Element' button (element 5 of 9) at (229, 127) on xpath=//button[contains(text(),'Add Element')]
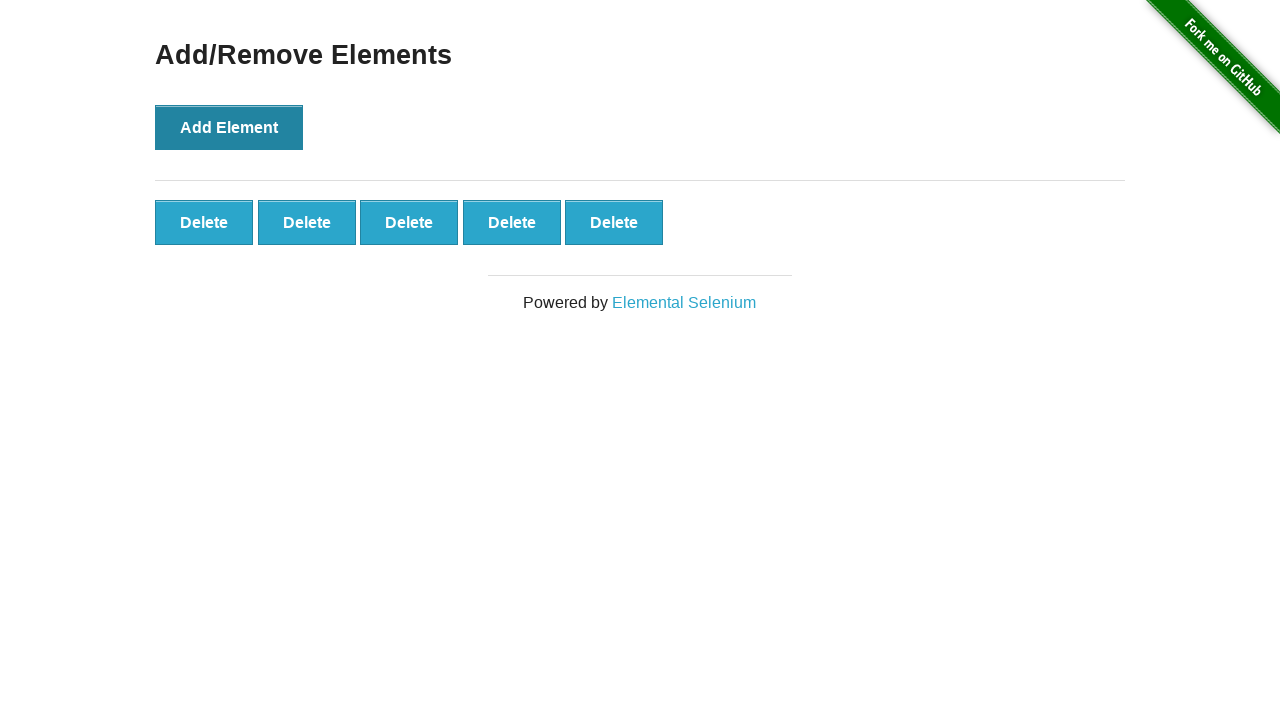

Clicked 'Add Element' button (element 6 of 9) at (229, 127) on xpath=//button[contains(text(),'Add Element')]
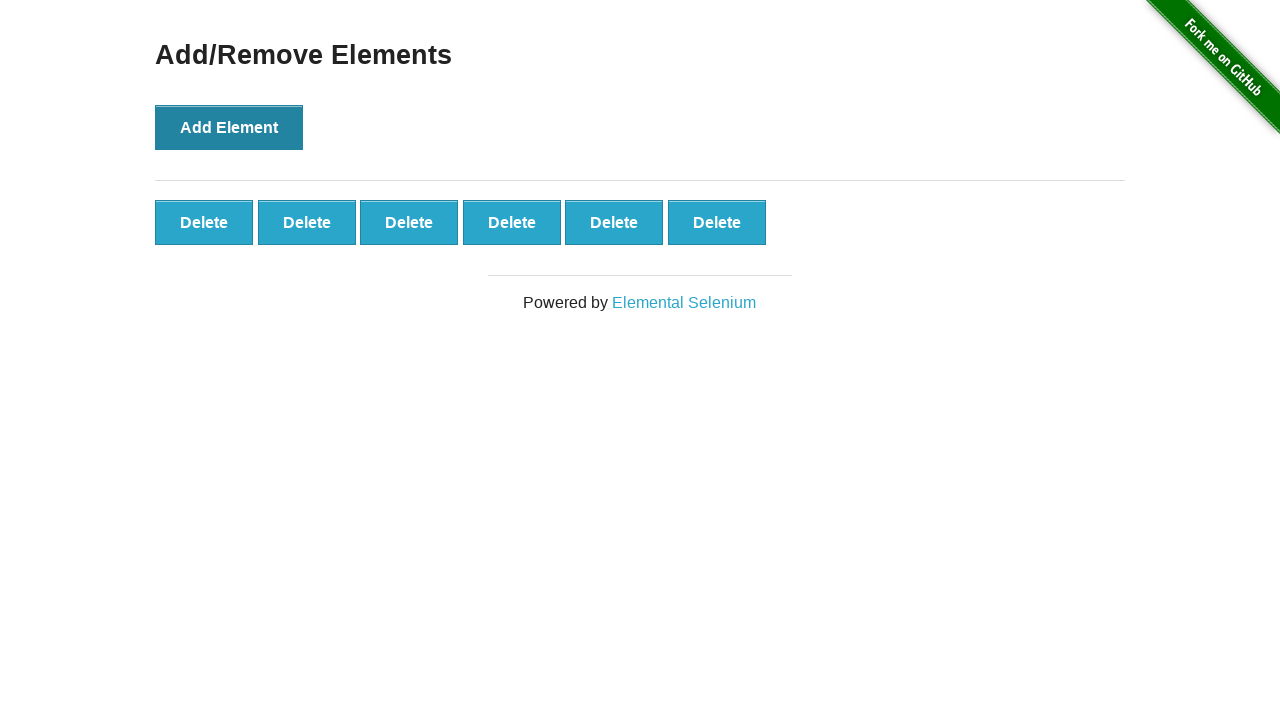

Clicked 'Add Element' button (element 7 of 9) at (229, 127) on xpath=//button[contains(text(),'Add Element')]
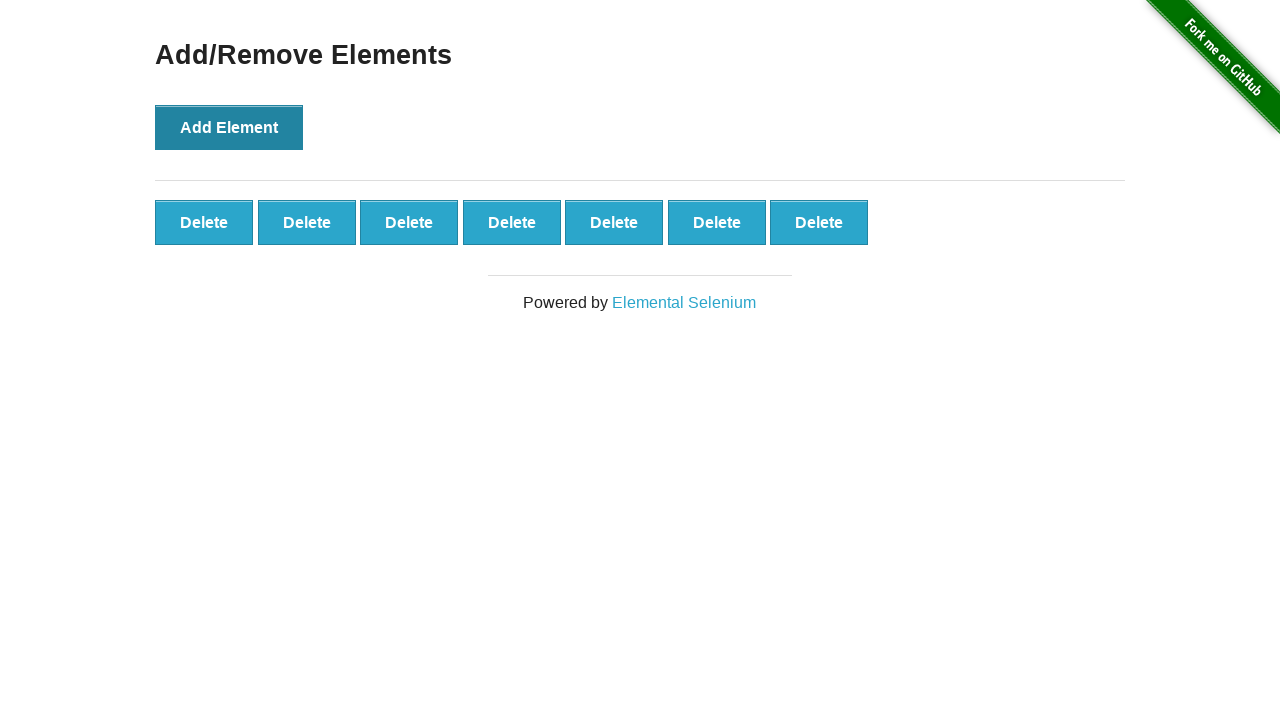

Clicked 'Add Element' button (element 8 of 9) at (229, 127) on xpath=//button[contains(text(),'Add Element')]
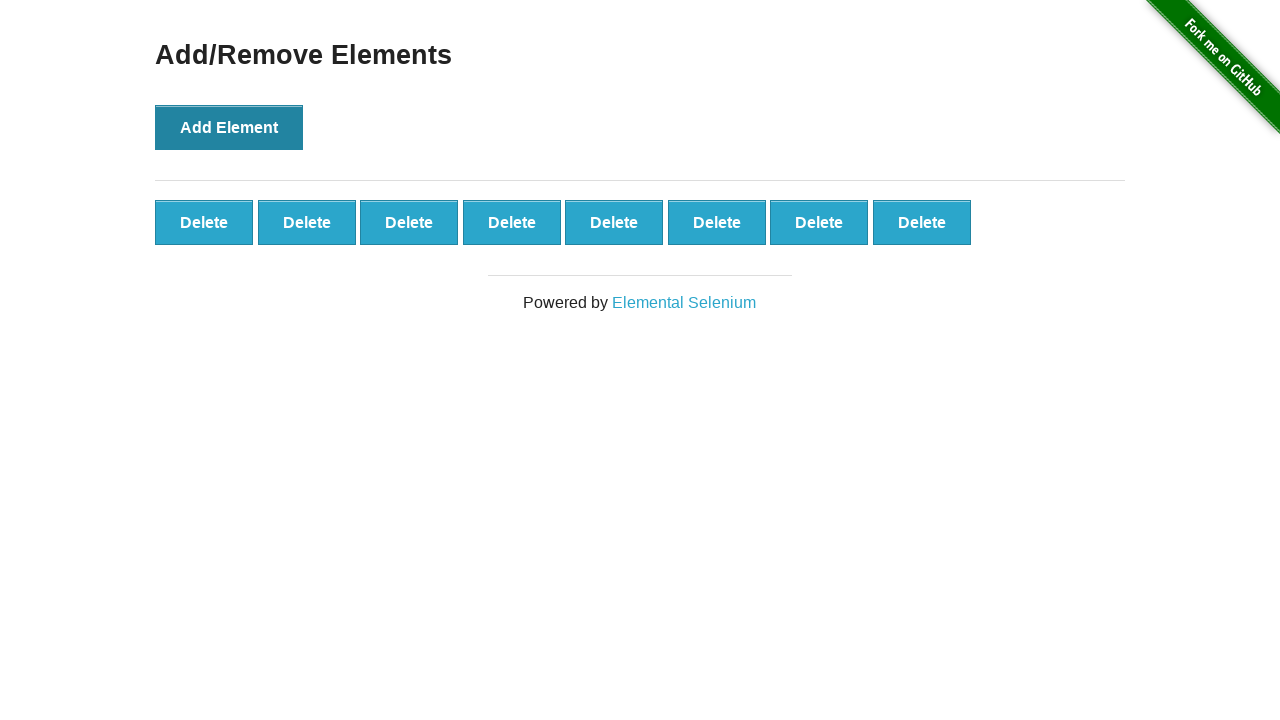

Clicked 'Add Element' button (element 9 of 9) at (229, 127) on xpath=//button[contains(text(),'Add Element')]
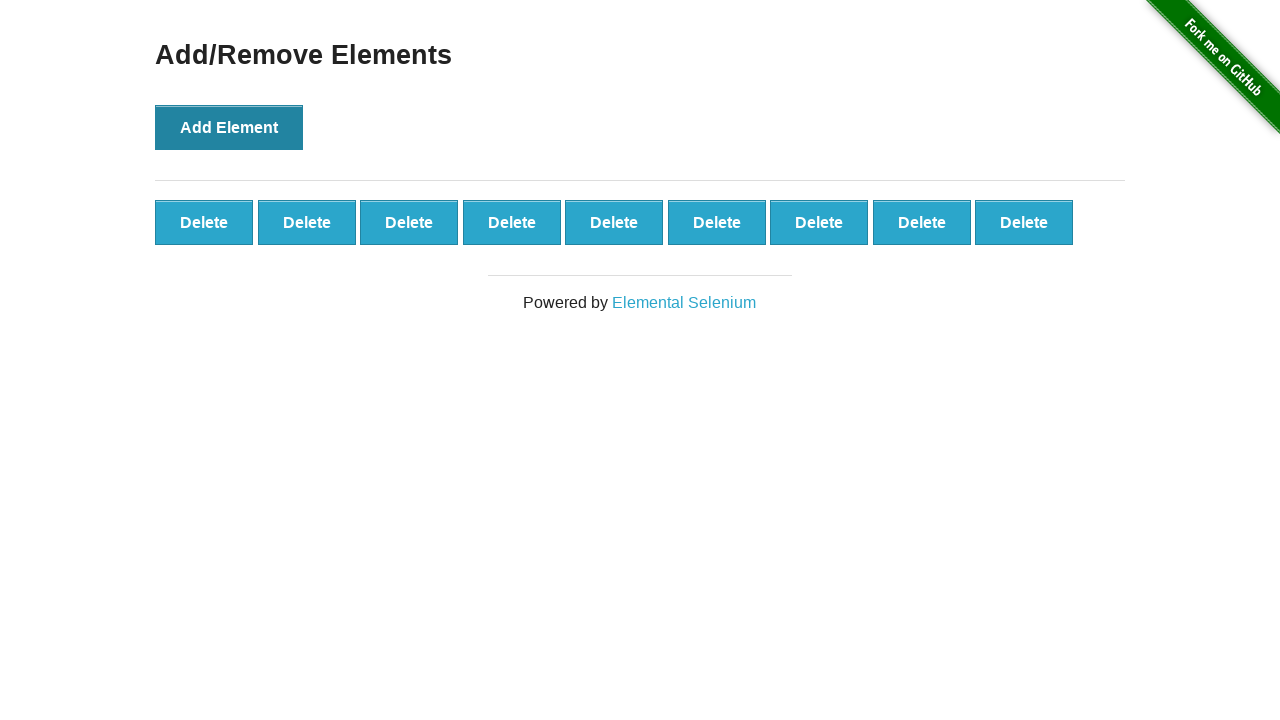

Waited for delete buttons to appear
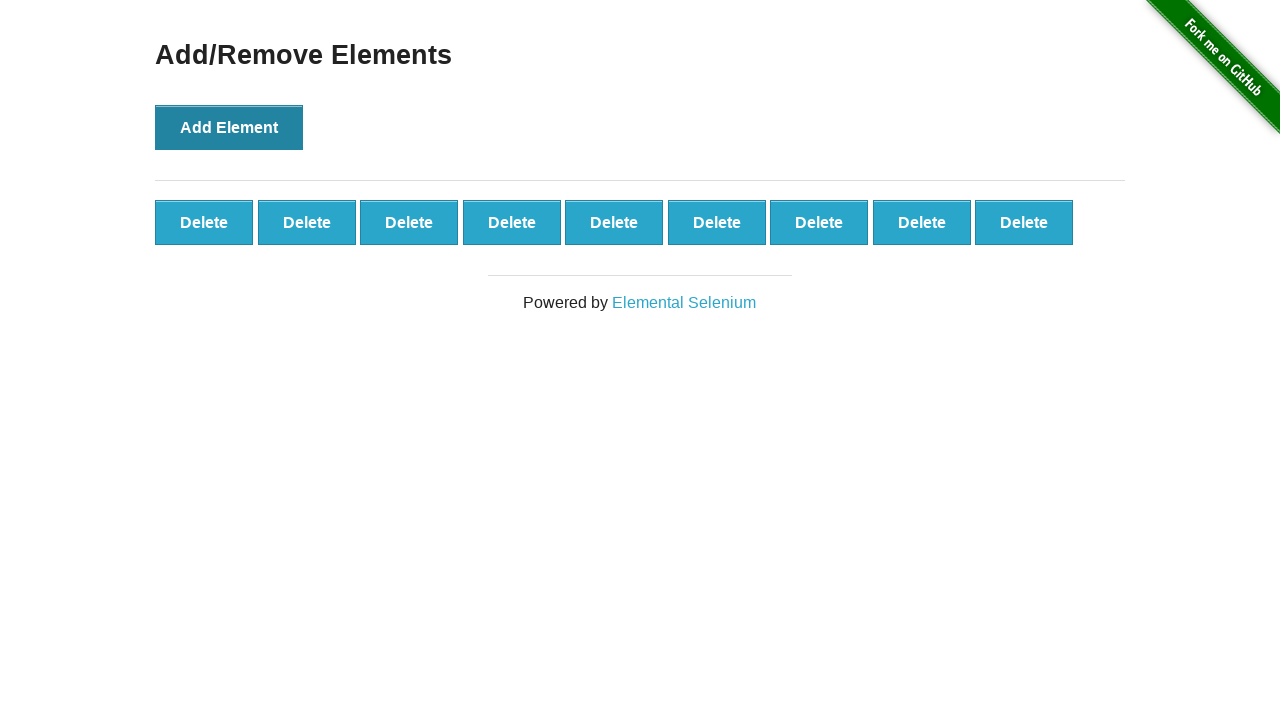

Clicked delete button (deleted element 1 of 9) at (204, 222) on .added-manually >> nth=0
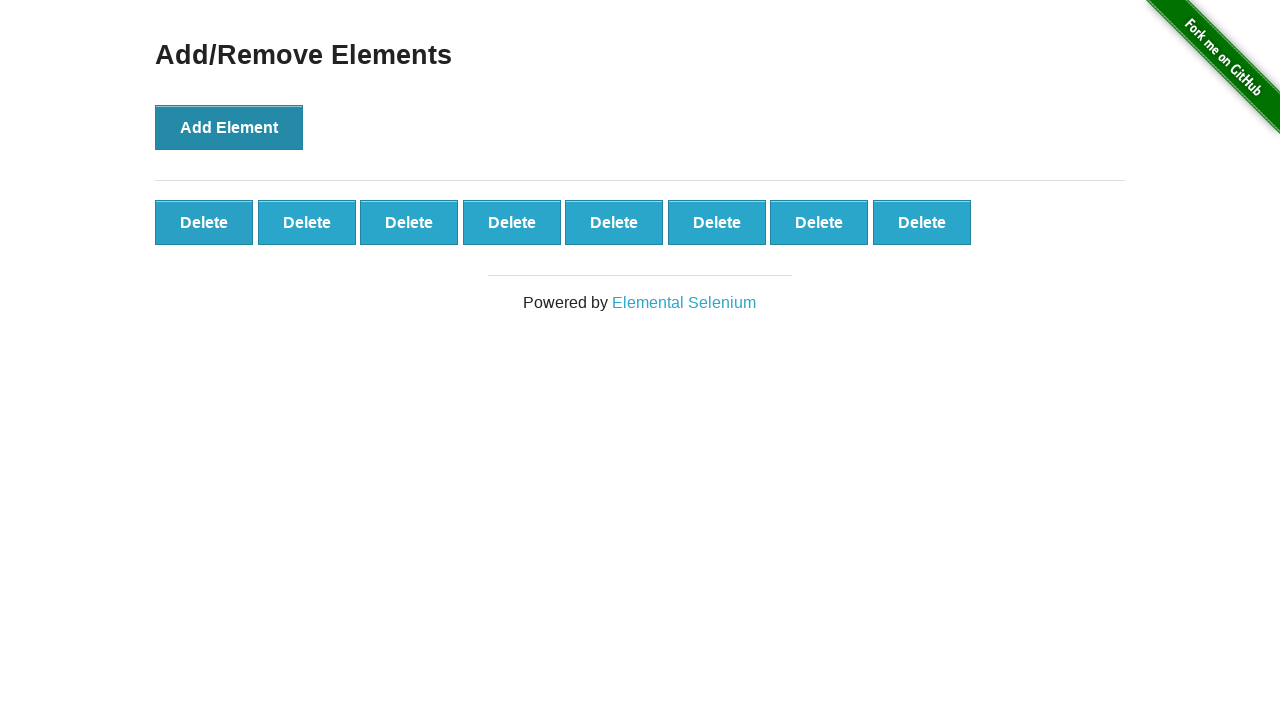

Clicked delete button (deleted element 2 of 9) at (204, 222) on .added-manually >> nth=0
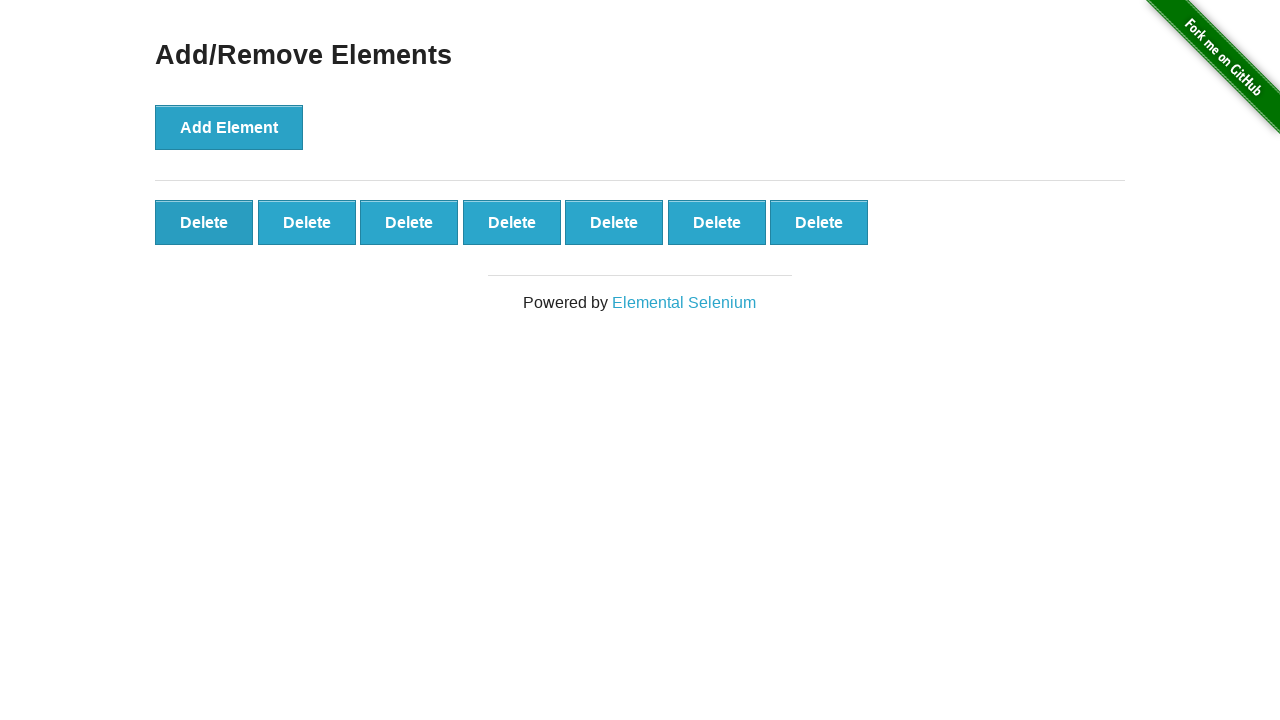

Clicked delete button (deleted element 3 of 9) at (204, 222) on .added-manually >> nth=0
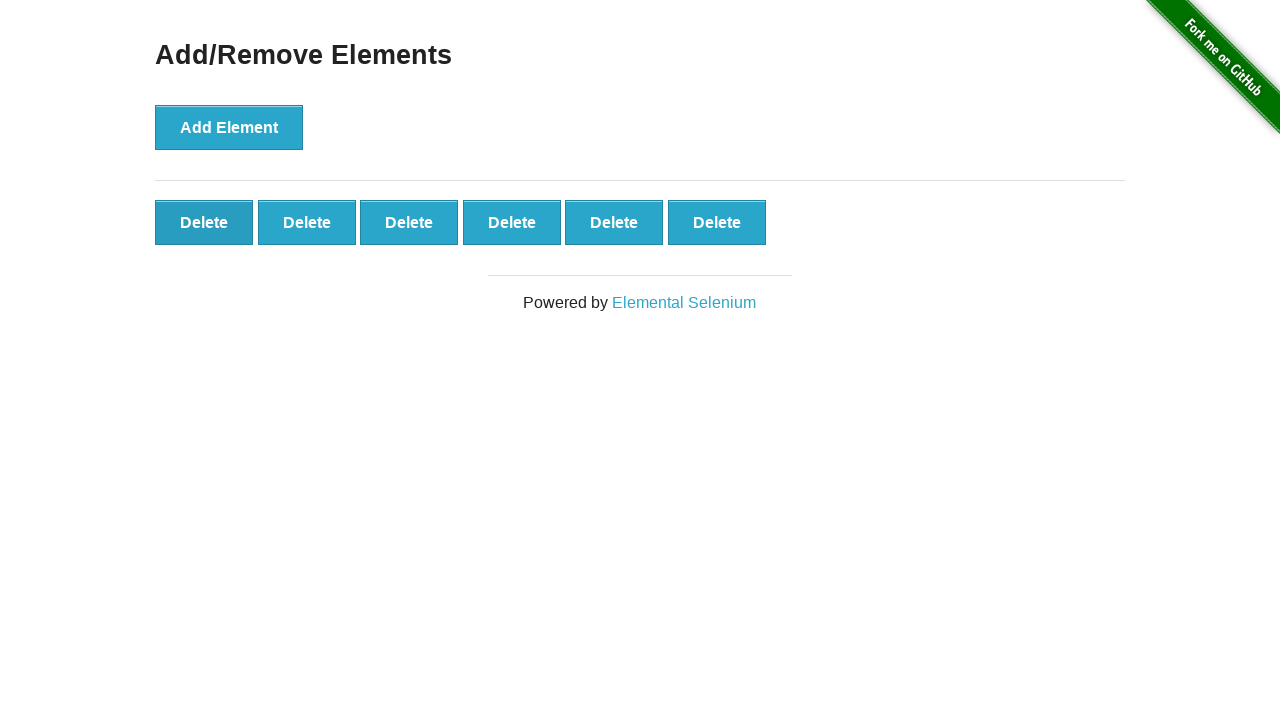

Clicked delete button (deleted element 4 of 9) at (204, 222) on .added-manually >> nth=0
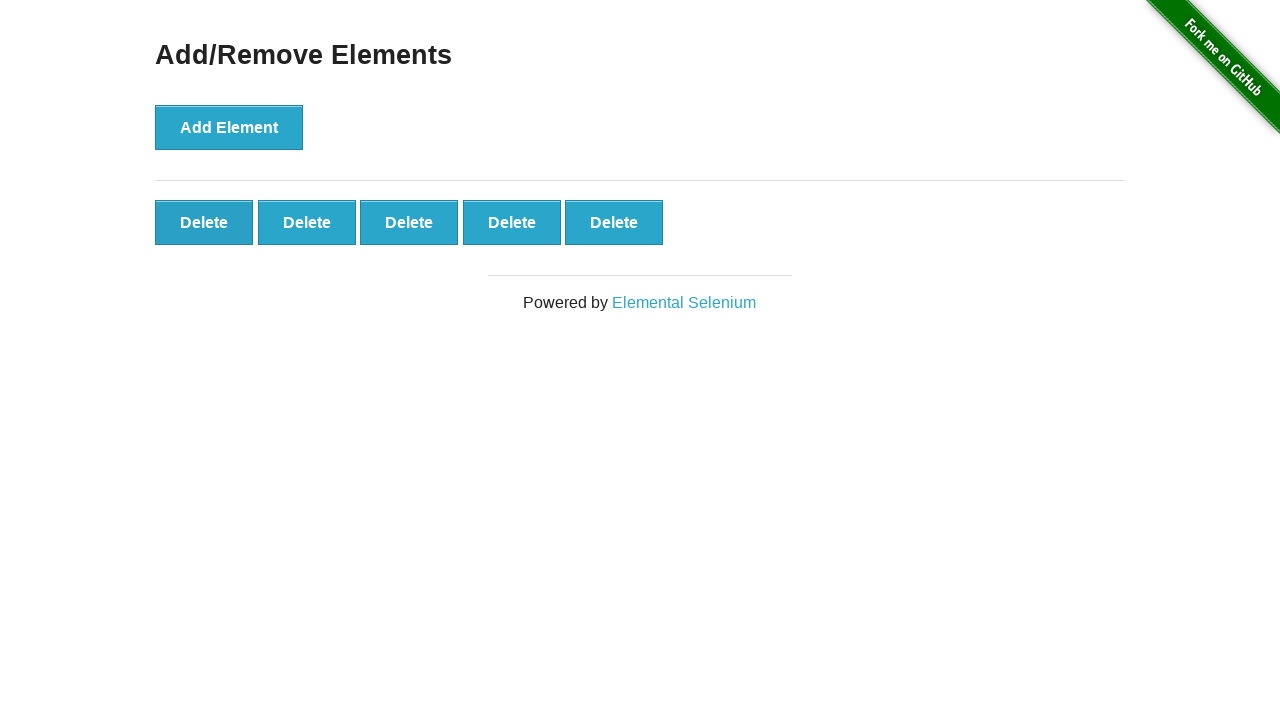

Clicked delete button (deleted element 5 of 9) at (204, 222) on .added-manually >> nth=0
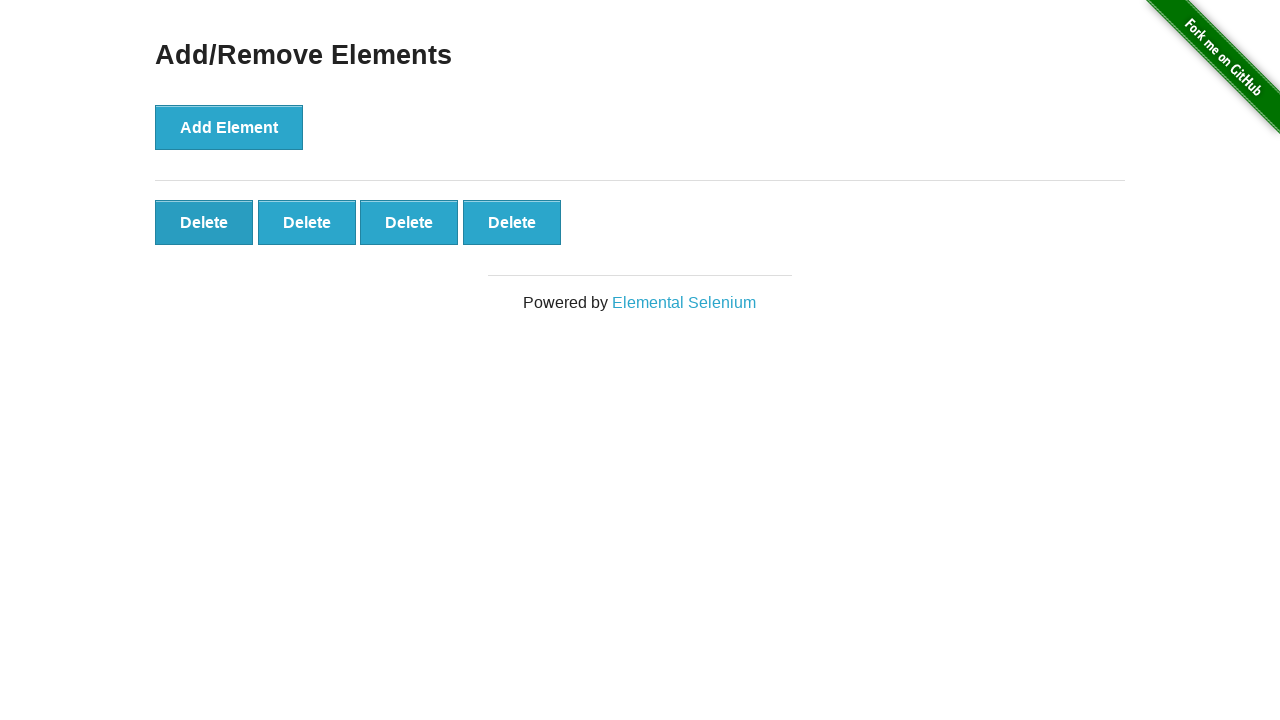

Clicked delete button (deleted element 6 of 9) at (204, 222) on .added-manually >> nth=0
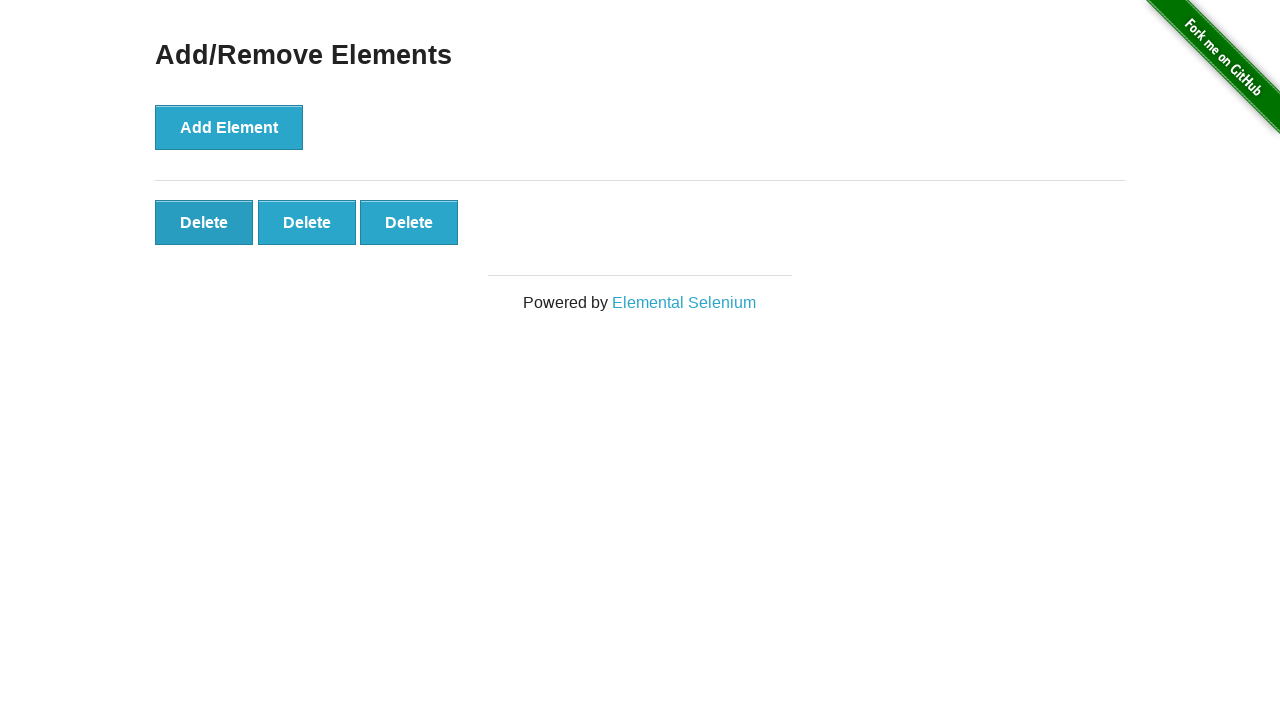

Clicked delete button (deleted element 7 of 9) at (204, 222) on .added-manually >> nth=0
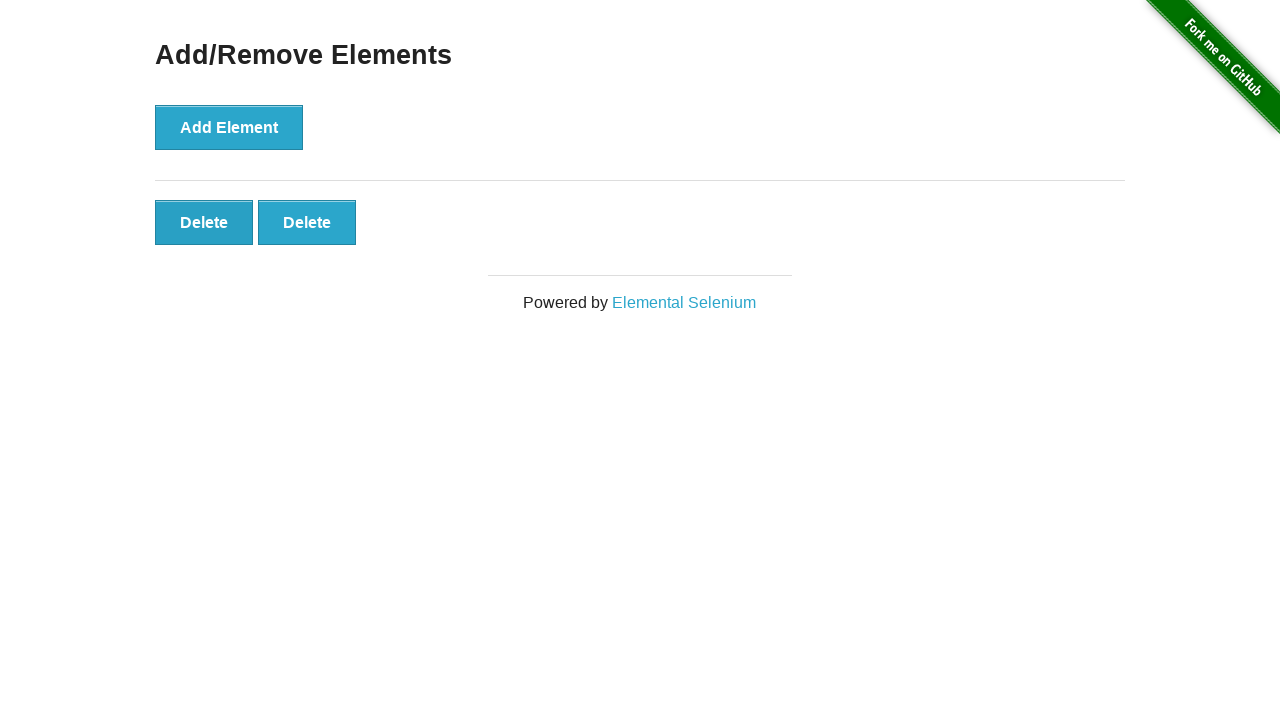

Clicked delete button (deleted element 8 of 9) at (204, 222) on .added-manually >> nth=0
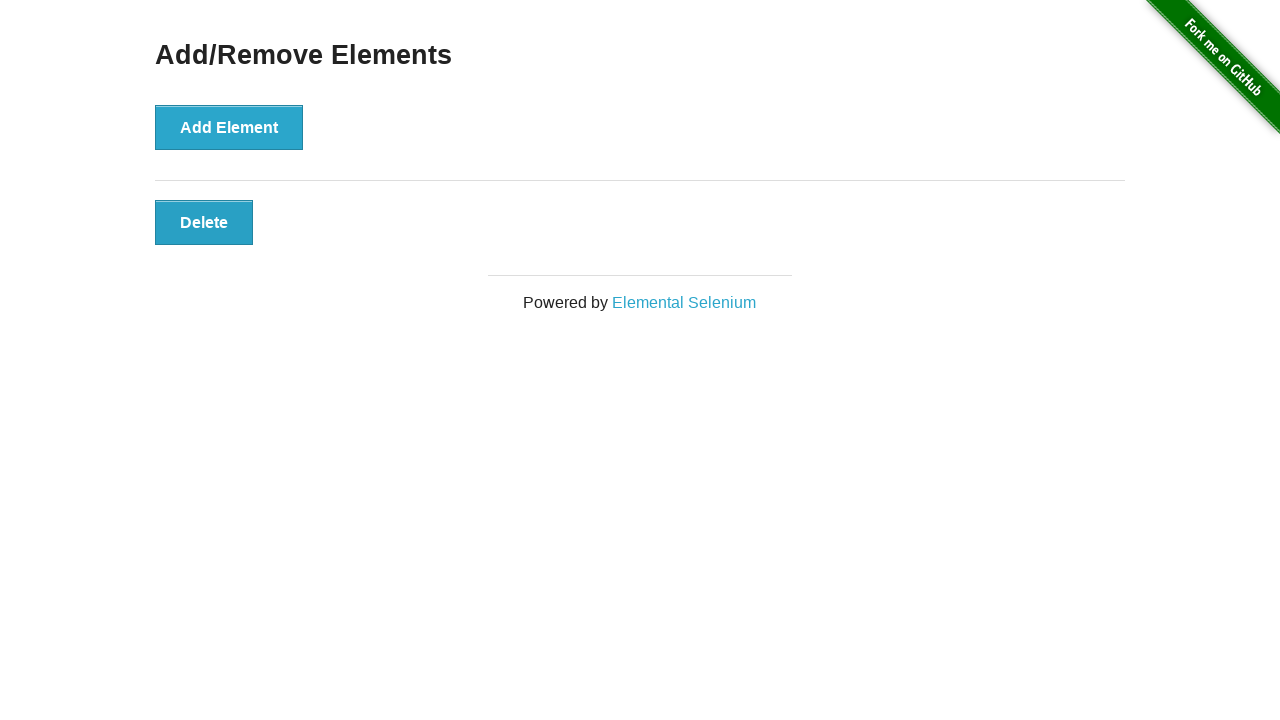

Clicked delete button (deleted element 9 of 9) at (204, 222) on .added-manually >> nth=0
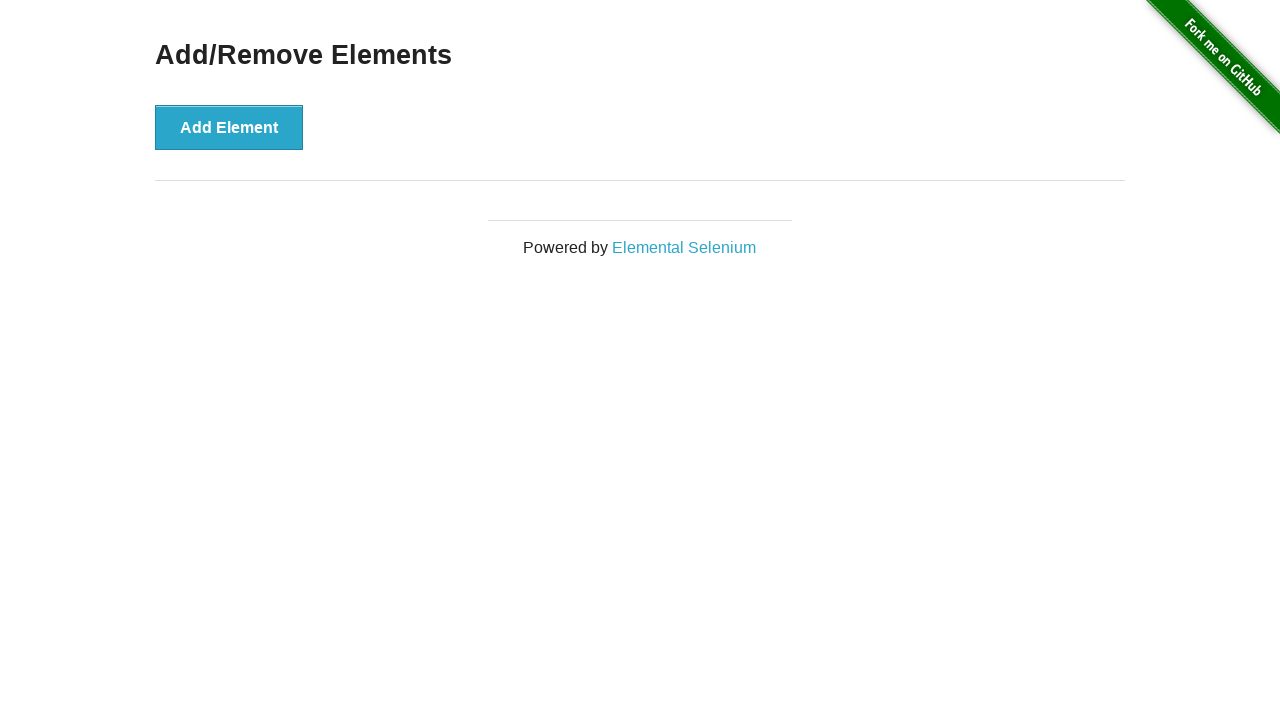

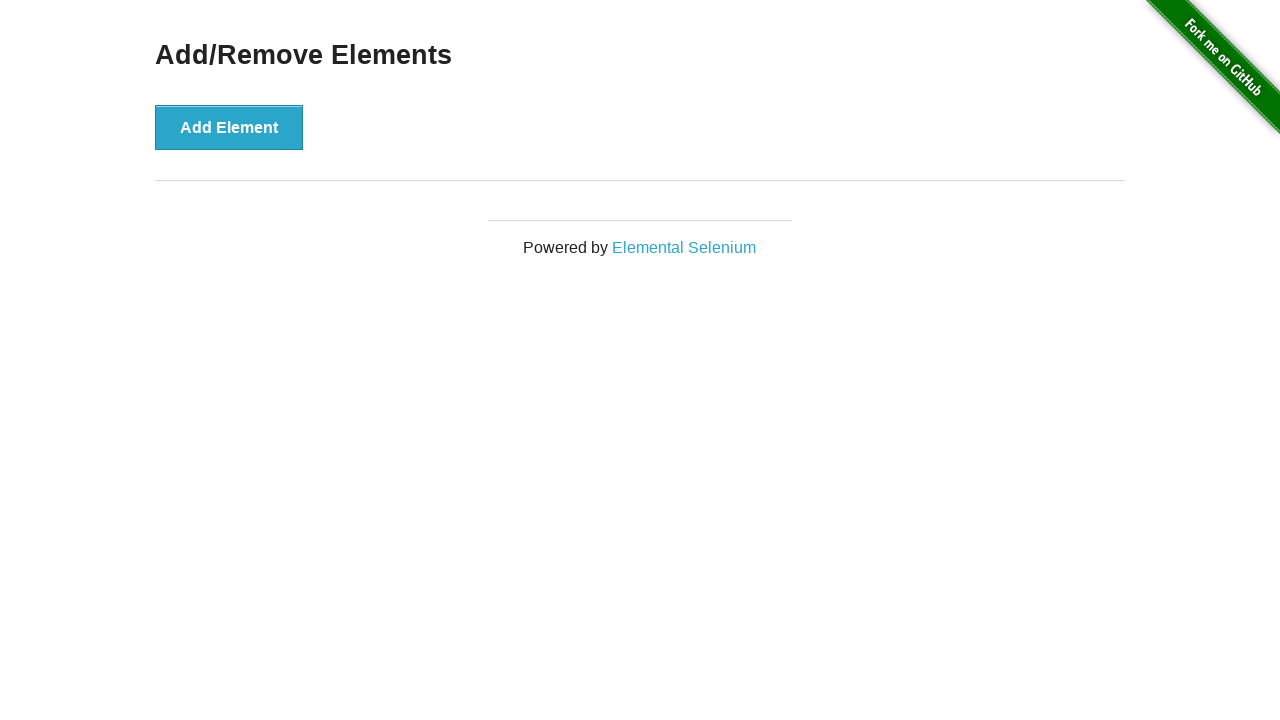